Tests the search functionality on python.org by searching for "pycon" and verifying results are displayed

Starting URL: http://www.python.org

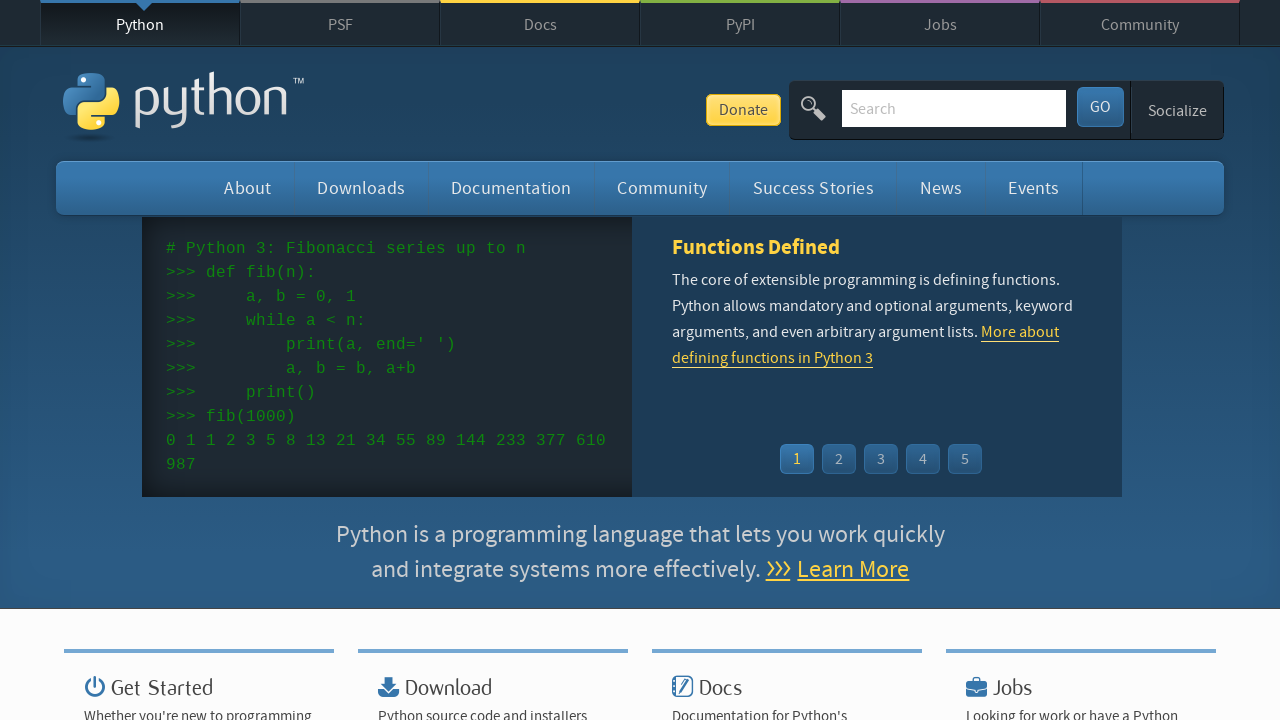

Located search input field
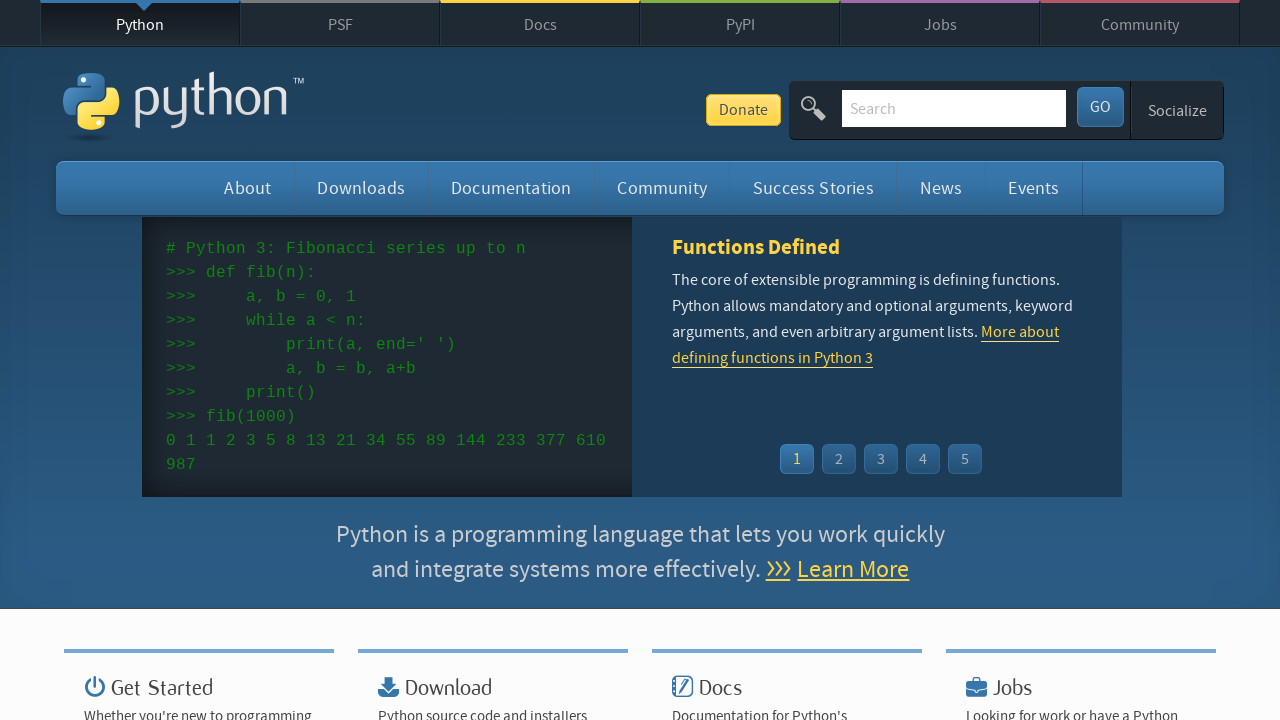

Cleared search input field on input[name='q']
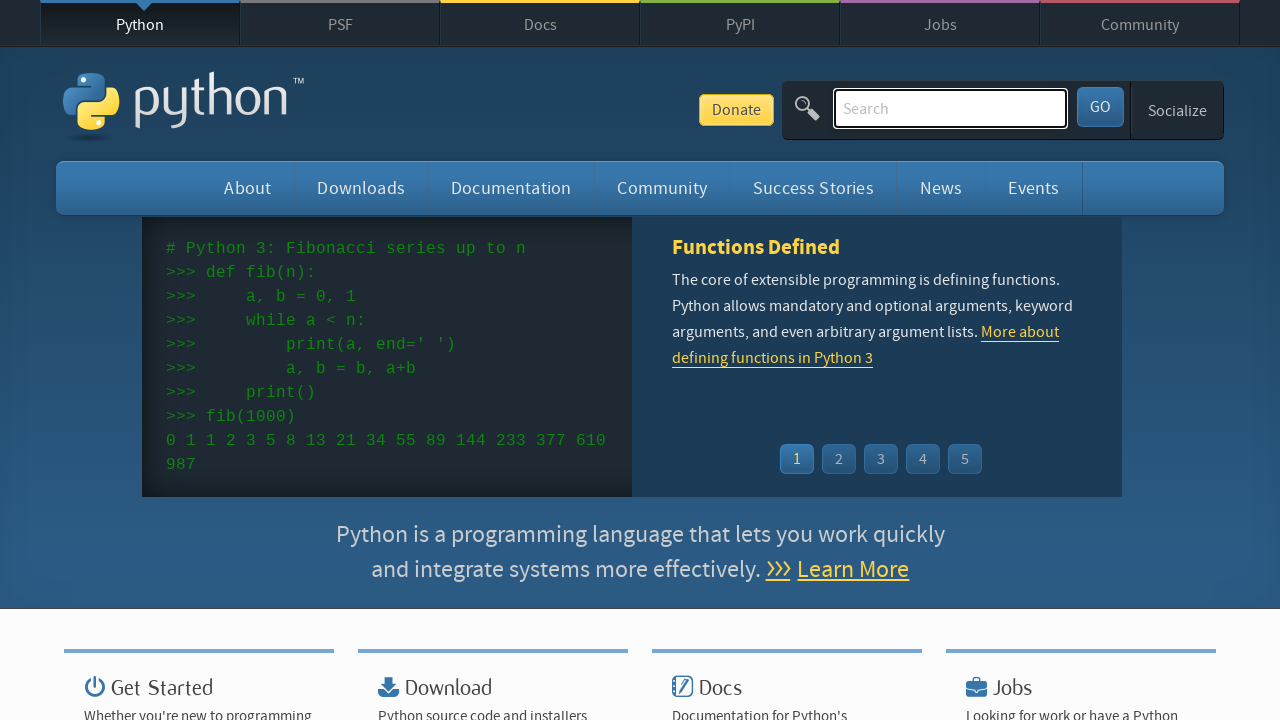

Filled search field with 'pycon' on input[name='q']
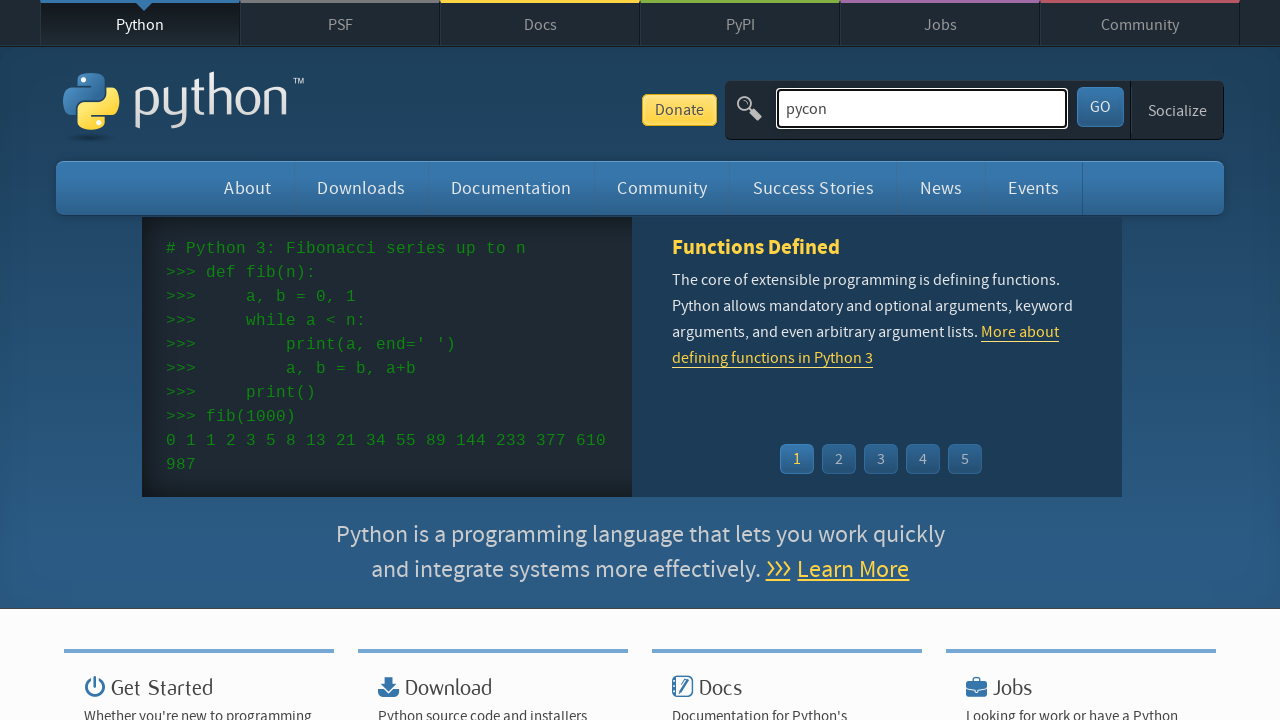

Pressed Enter to submit search on input[name='q']
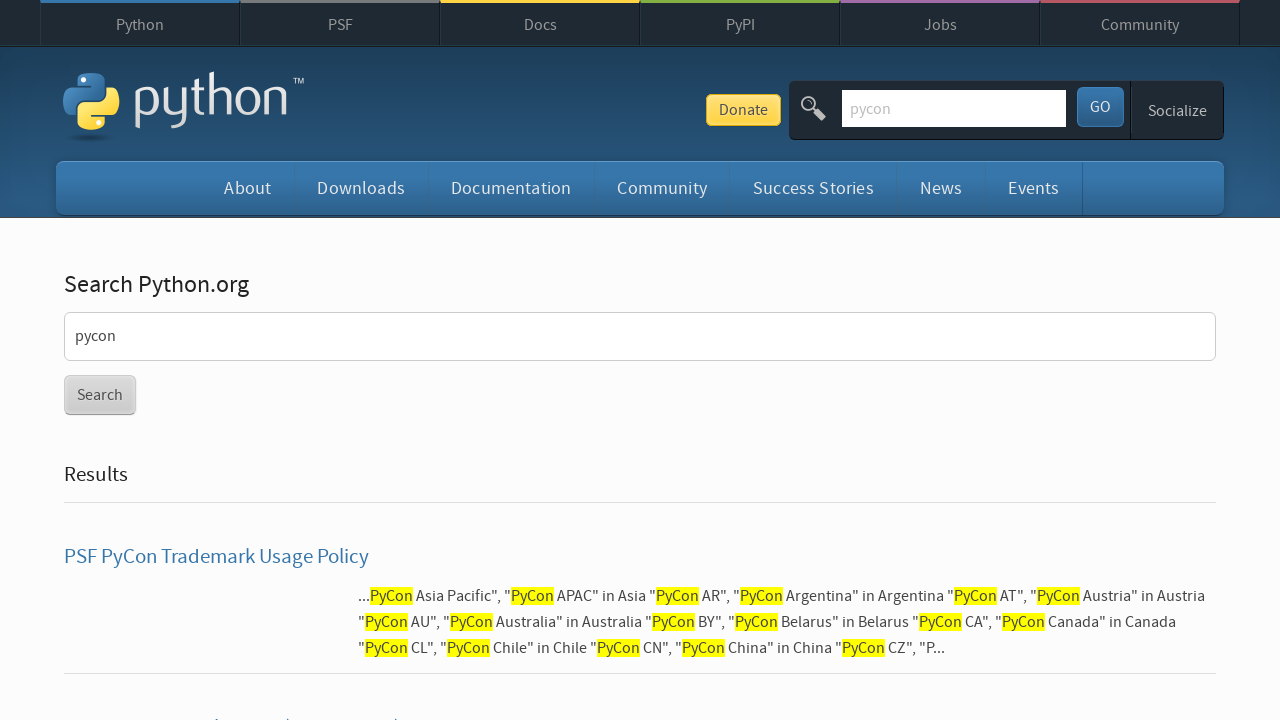

Waited for page to reach networkidle state
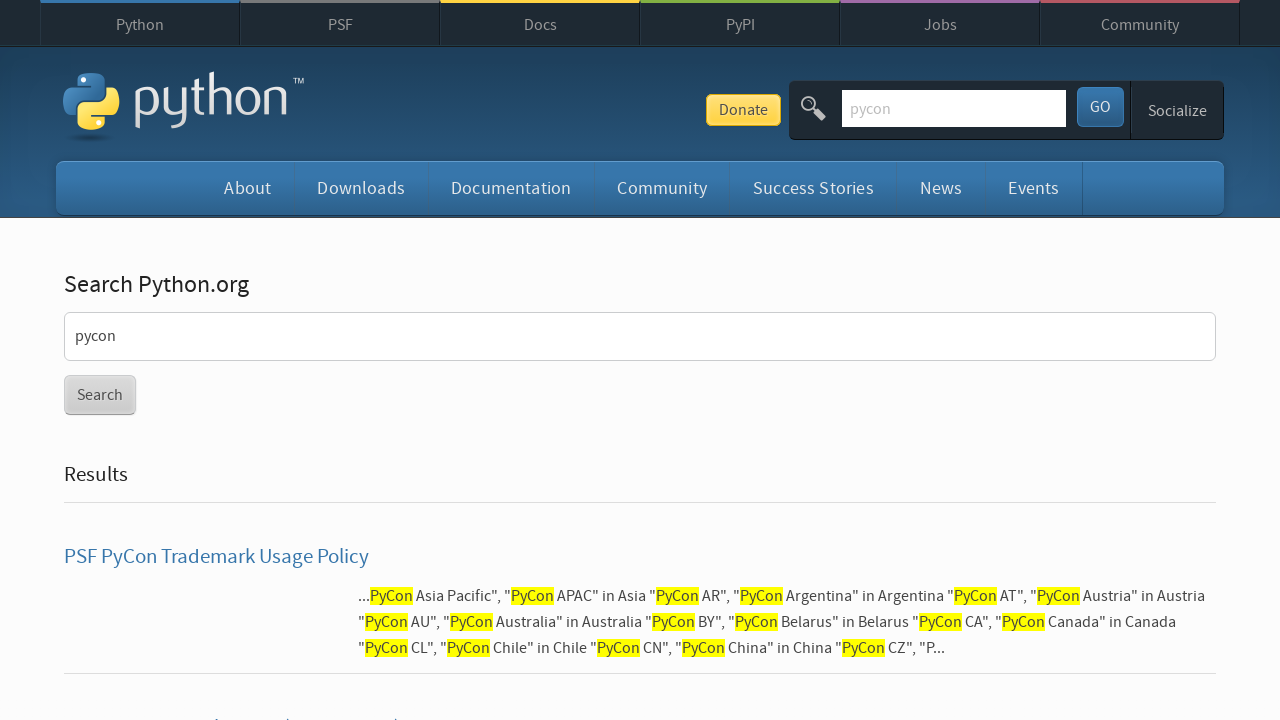

Verified search results are displayed (no 'No results found' message)
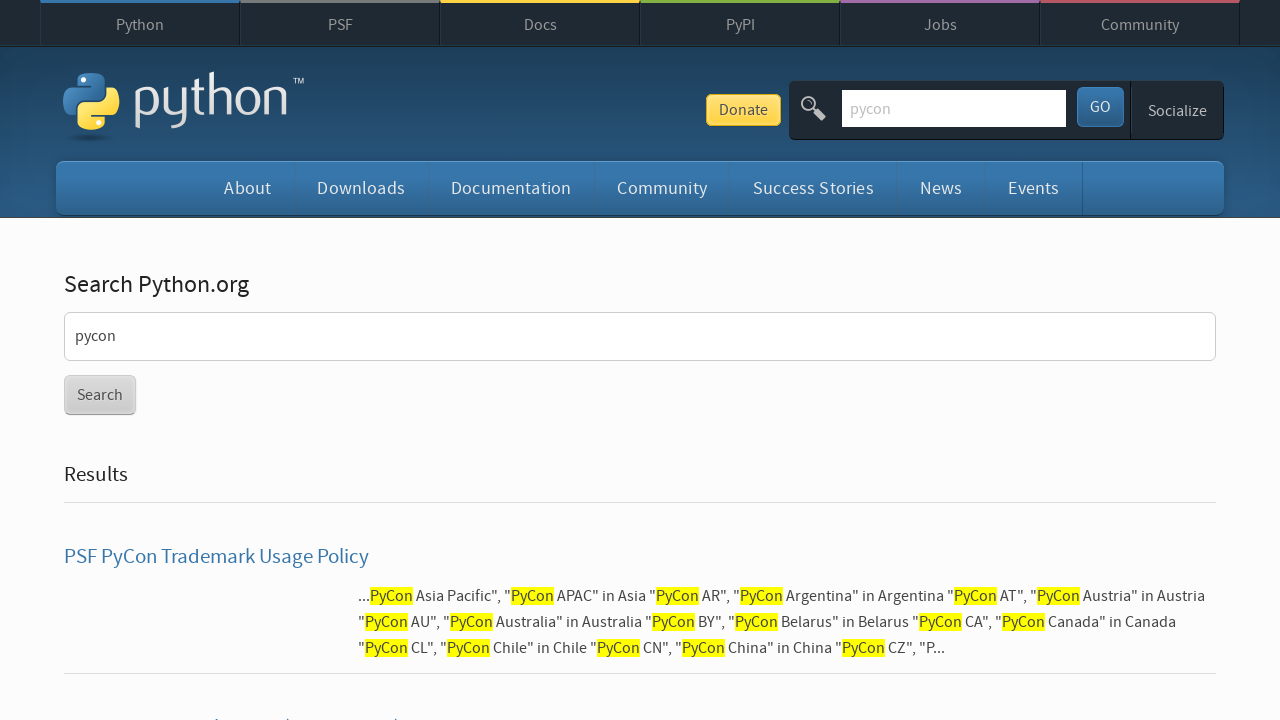

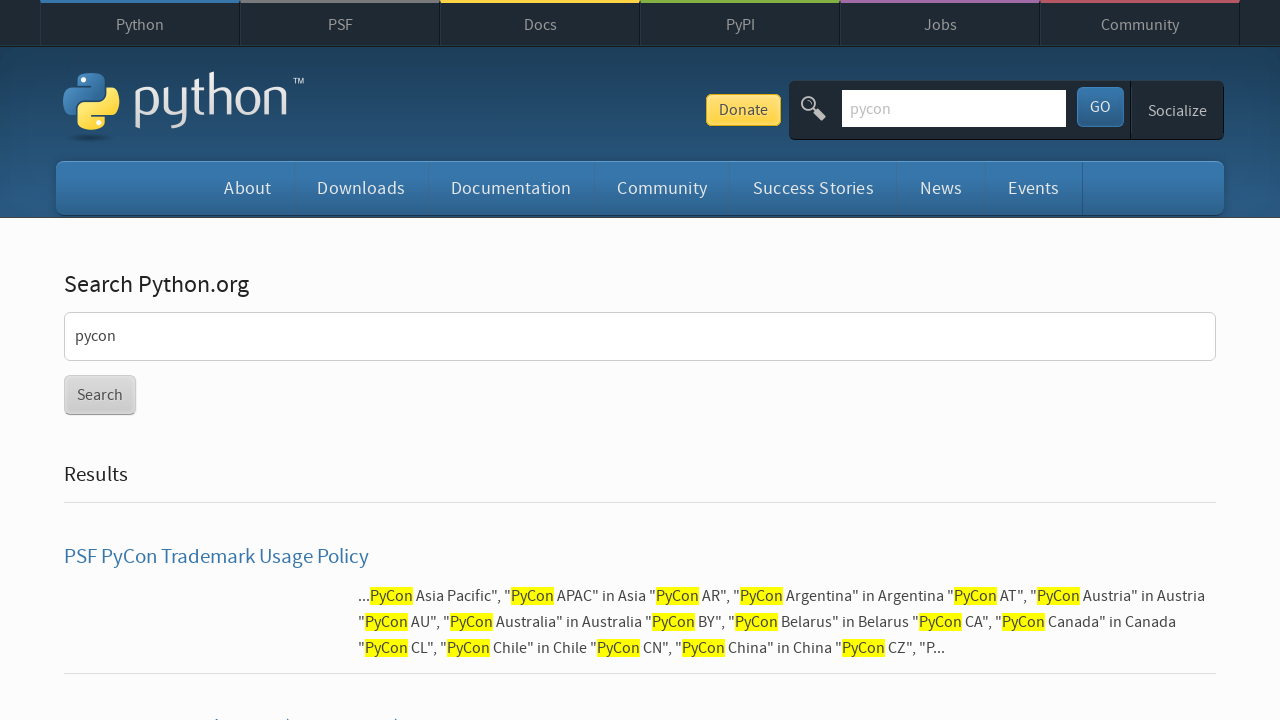